Tests card drawing and basic game operations by starting the game, clicking on cards, and using action buttons.

Starting URL: https://shishihs.github.io/insurance_self_game/

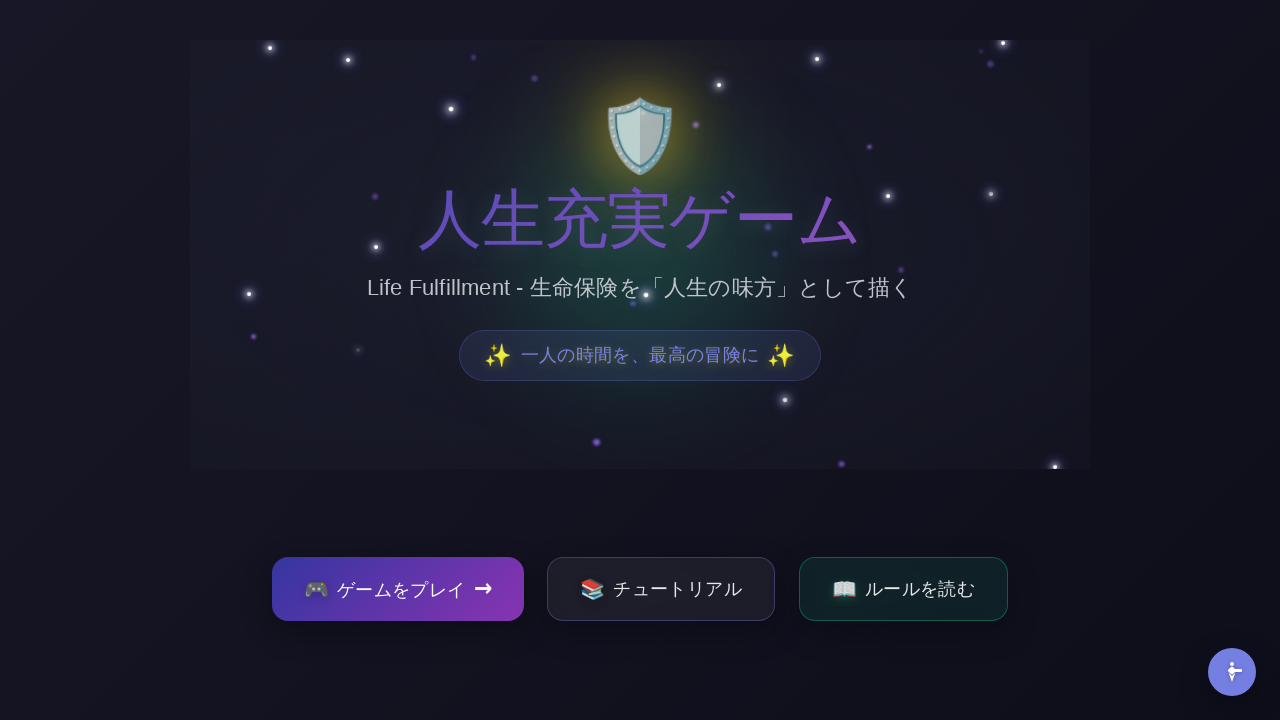

Clicked game start button at (398, 589) on button:has-text("ゲーム"), button:has-text("プレイ") >> nth=0
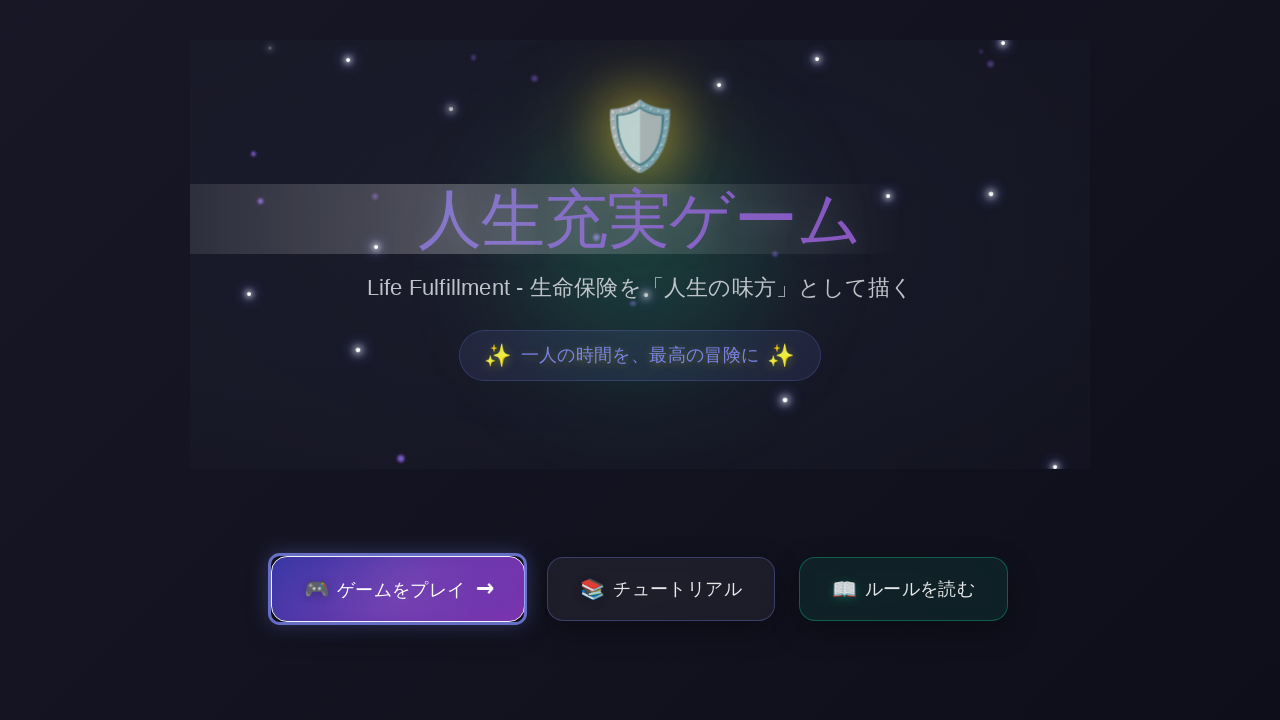

Waited 3 seconds for game to initialize
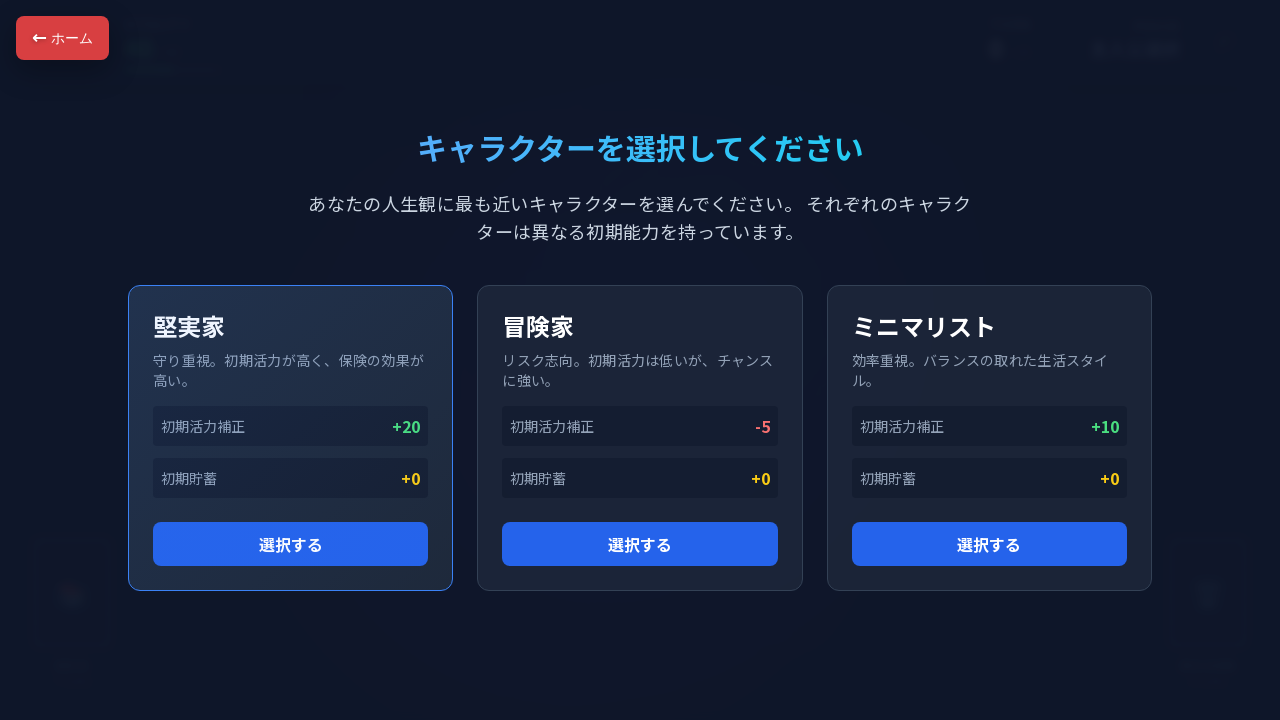

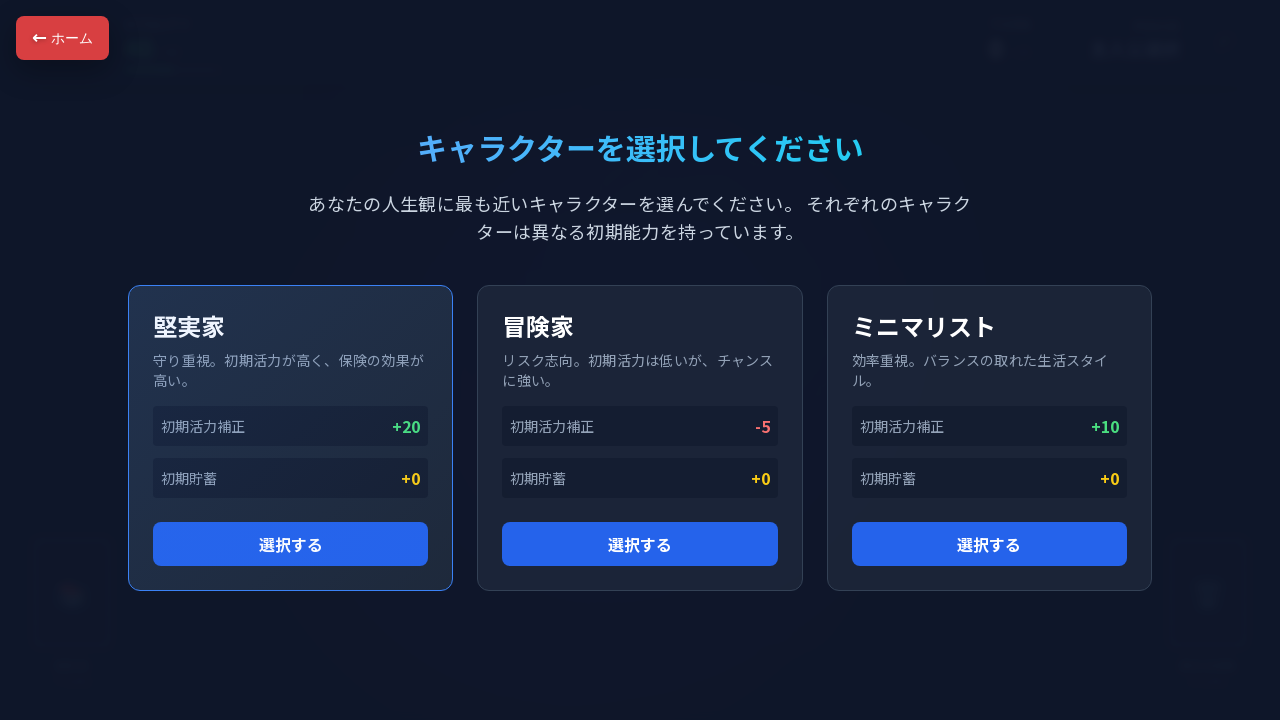